Tests drag and drop functionality by dragging an element to a drop target within an iframe

Starting URL: https://jqueryui.com/droppable/

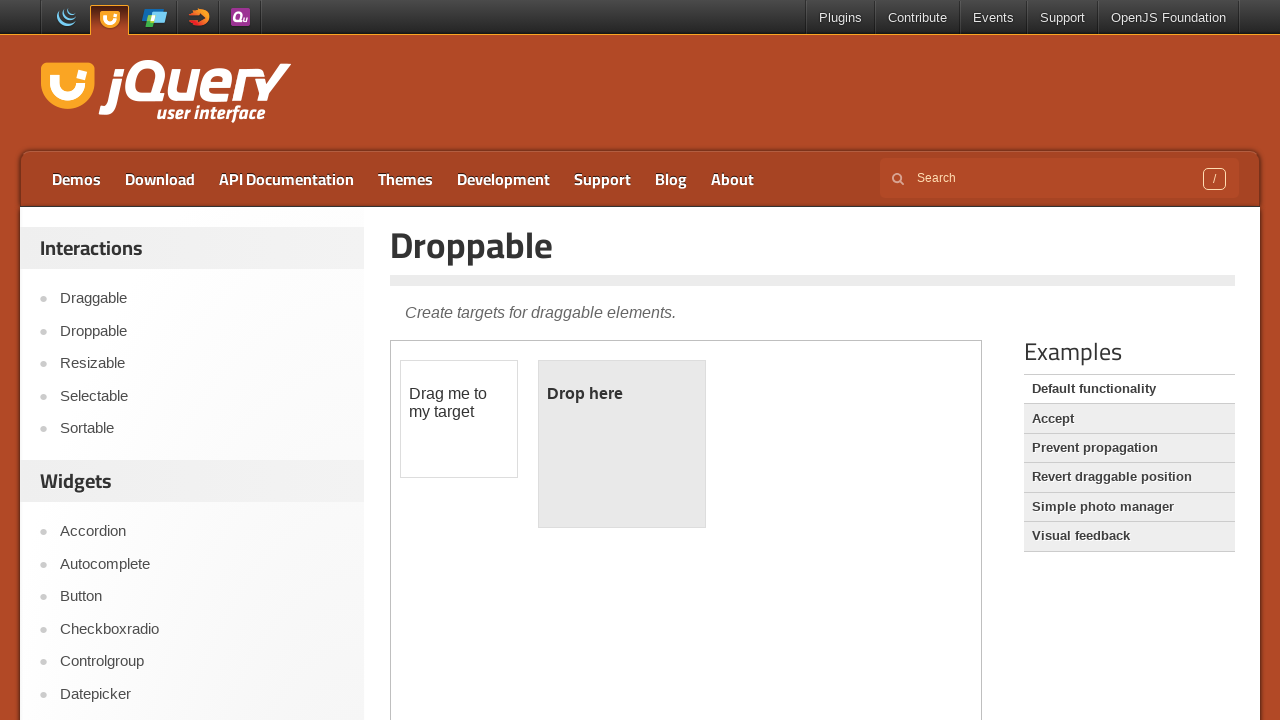

Navigated to jQuery UI droppable demo page
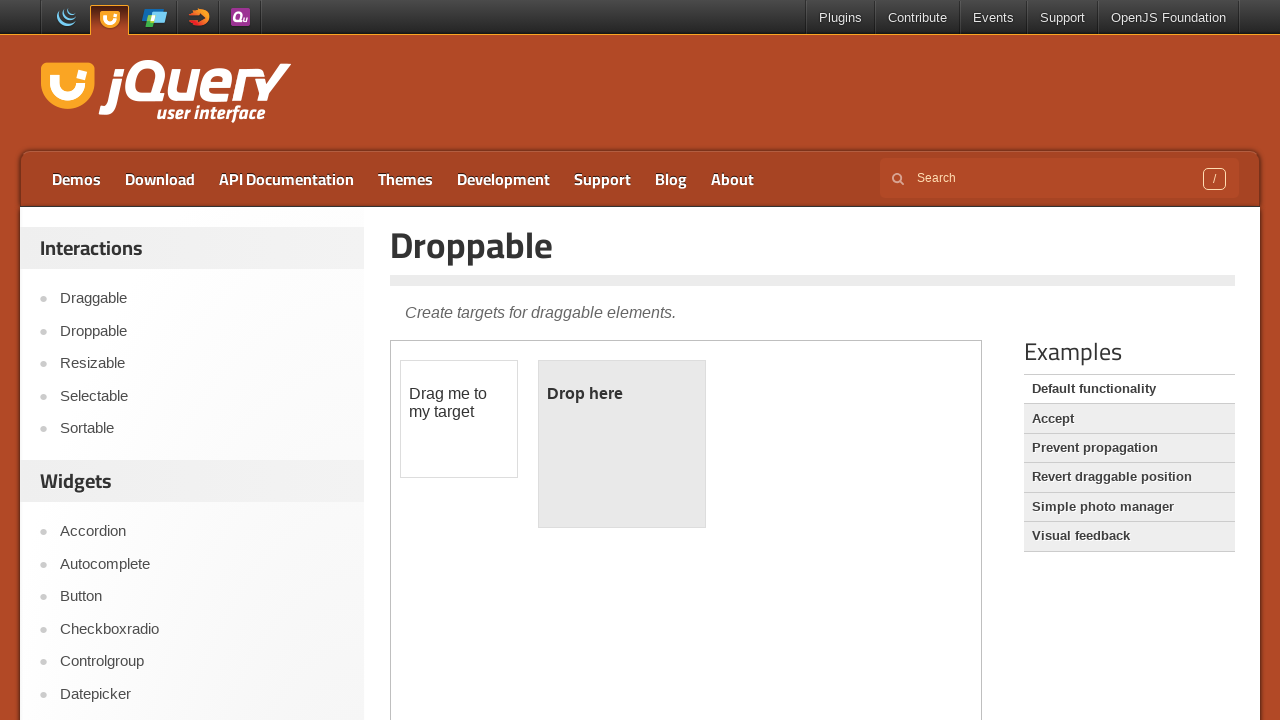

Located iframe containing drag and drop elements
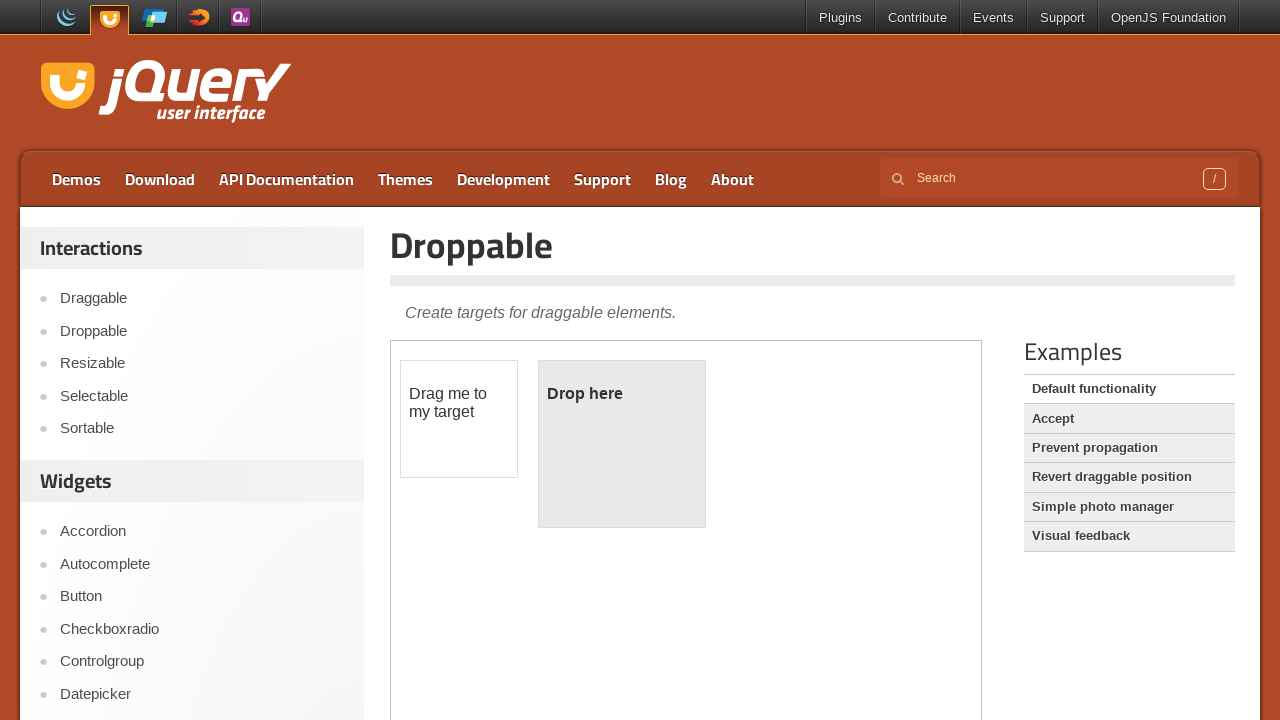

Draggable element loaded and ready
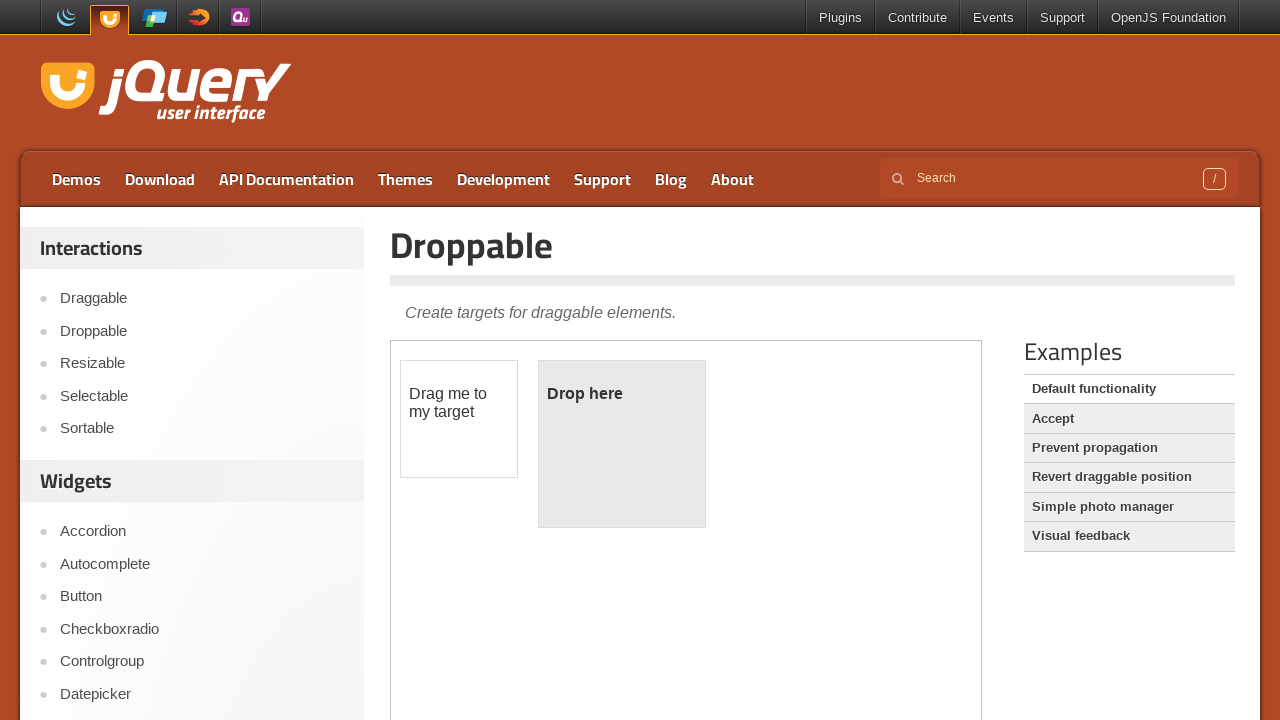

Dragged element to drop target at (622, 444)
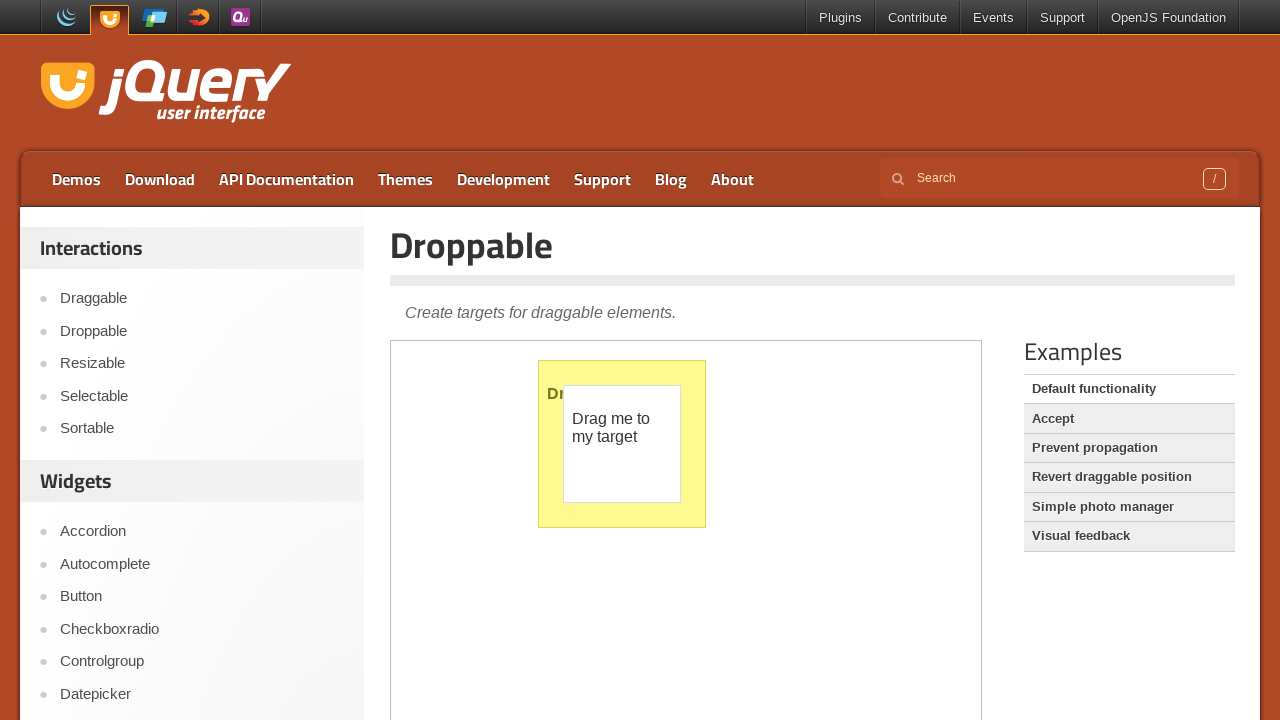

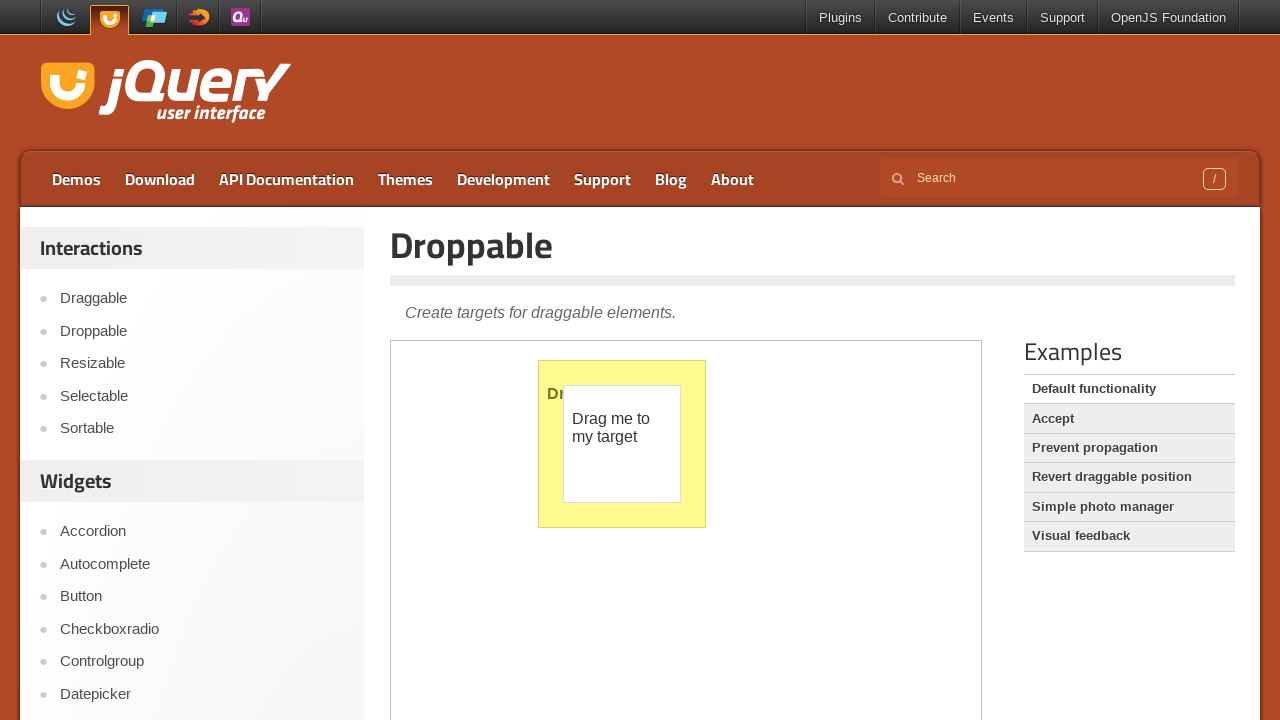